Tests drag and drop functionality by dragging a source element and dropping it onto a target element within an iframe

Starting URL: http://jqueryui.com/droppable/

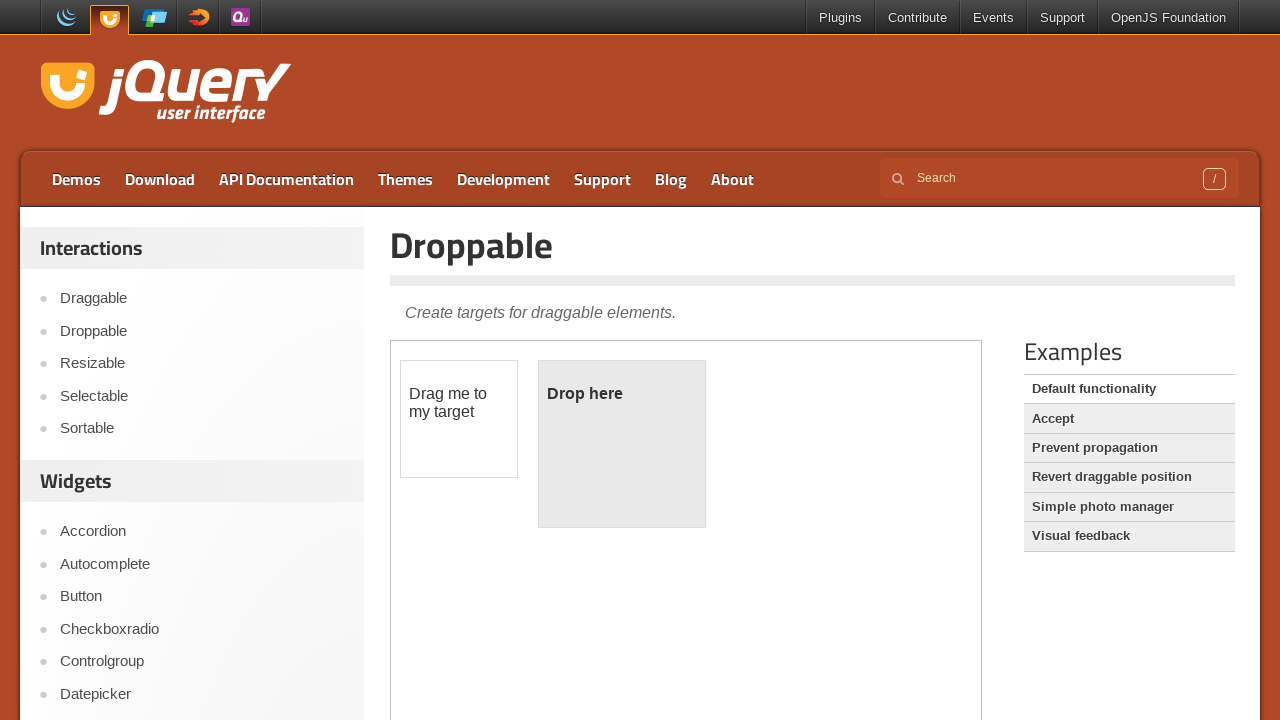

Located the demo iframe
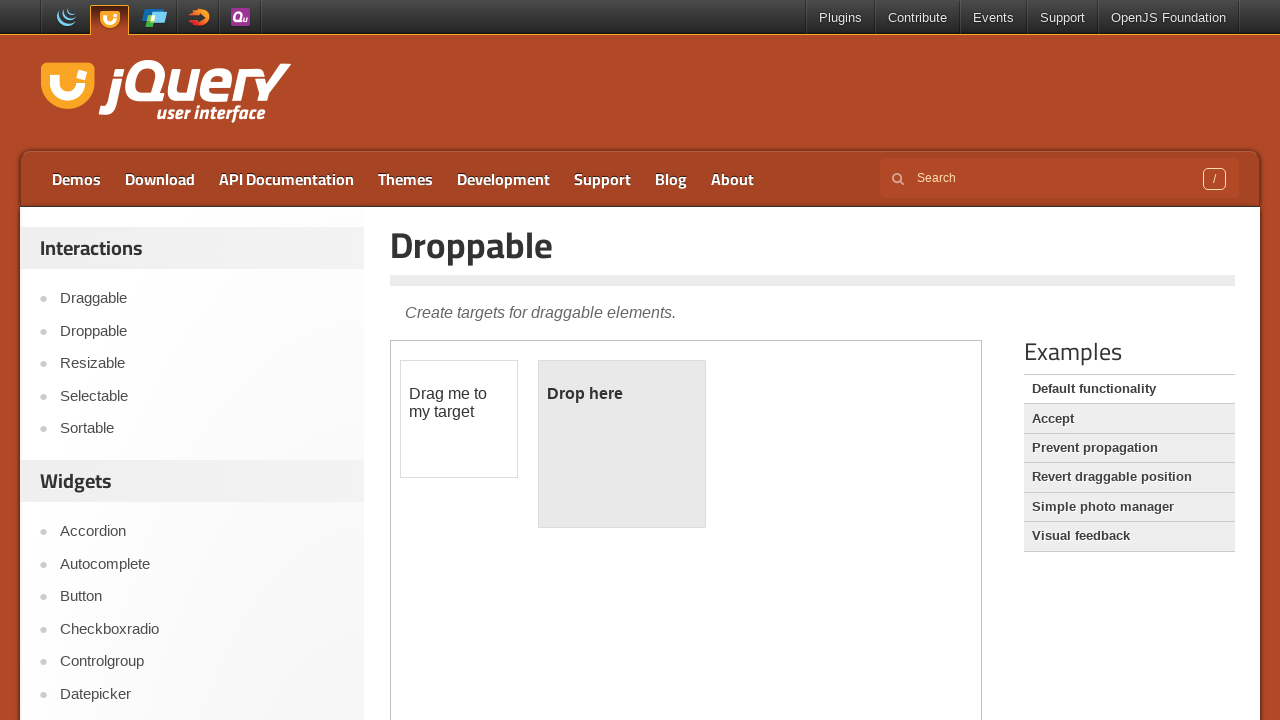

Draggable element is now present
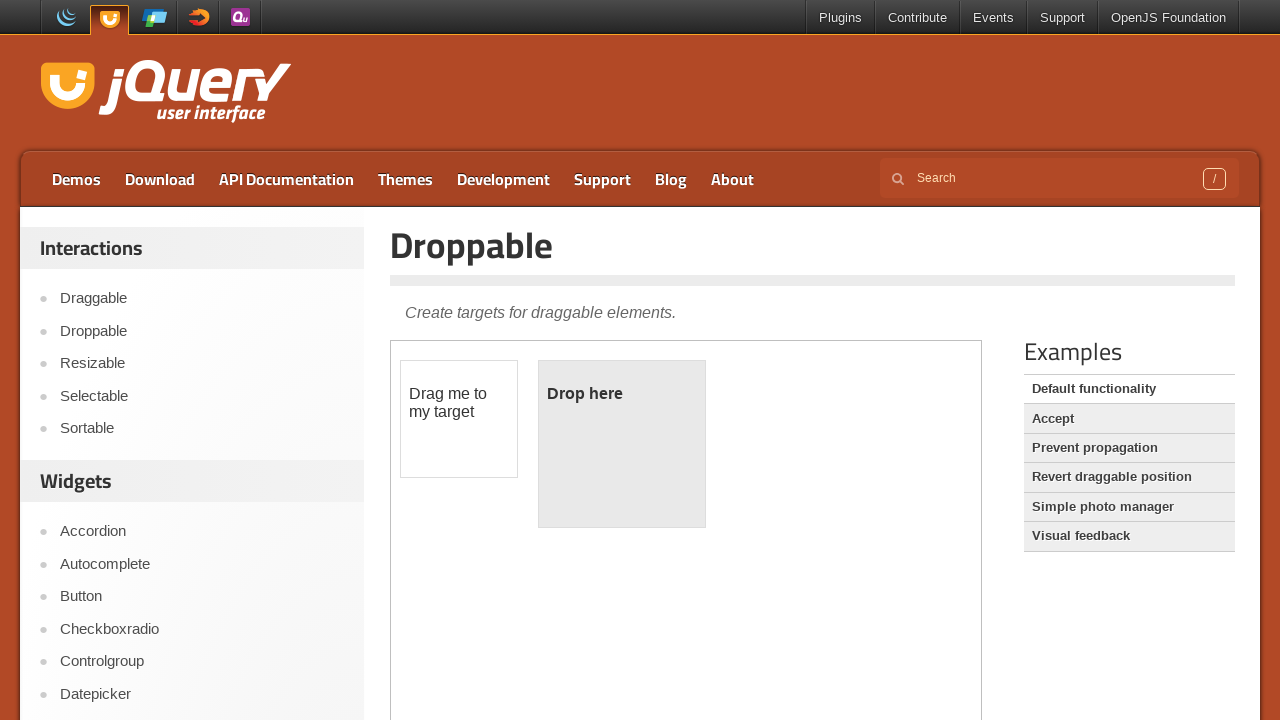

Droppable element is now present
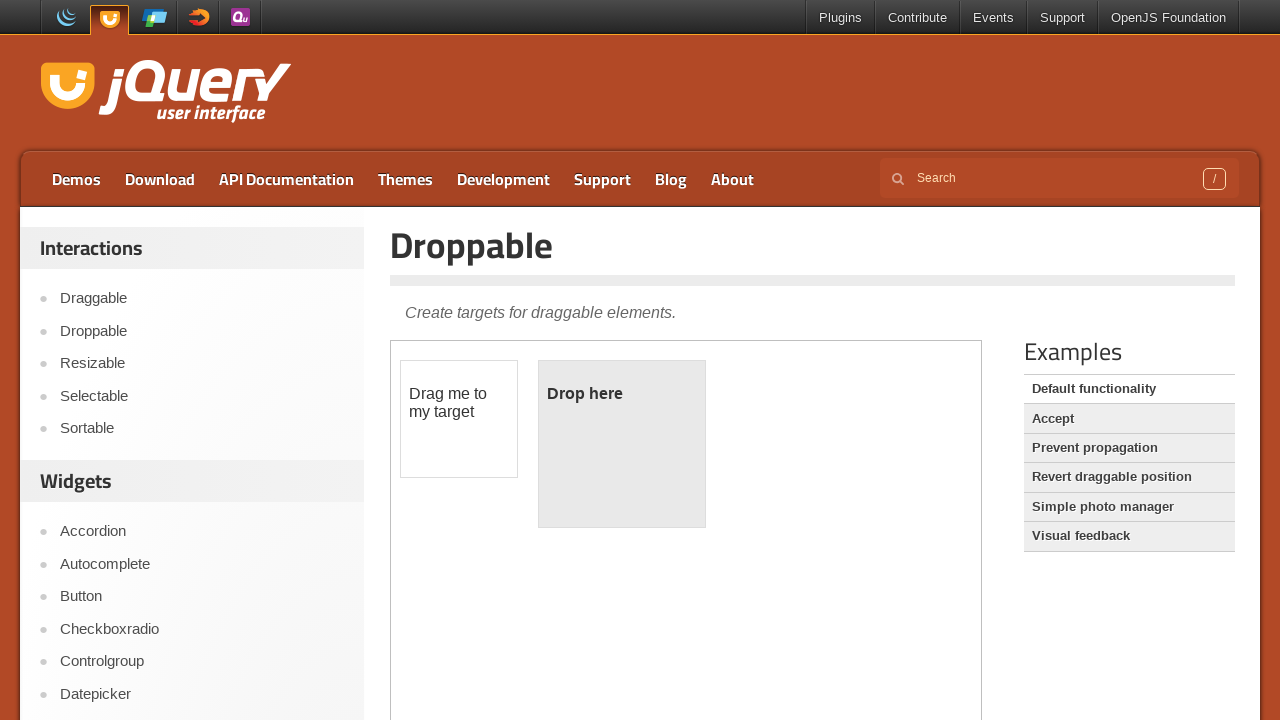

Dragged source element and dropped it onto target element at (622, 444)
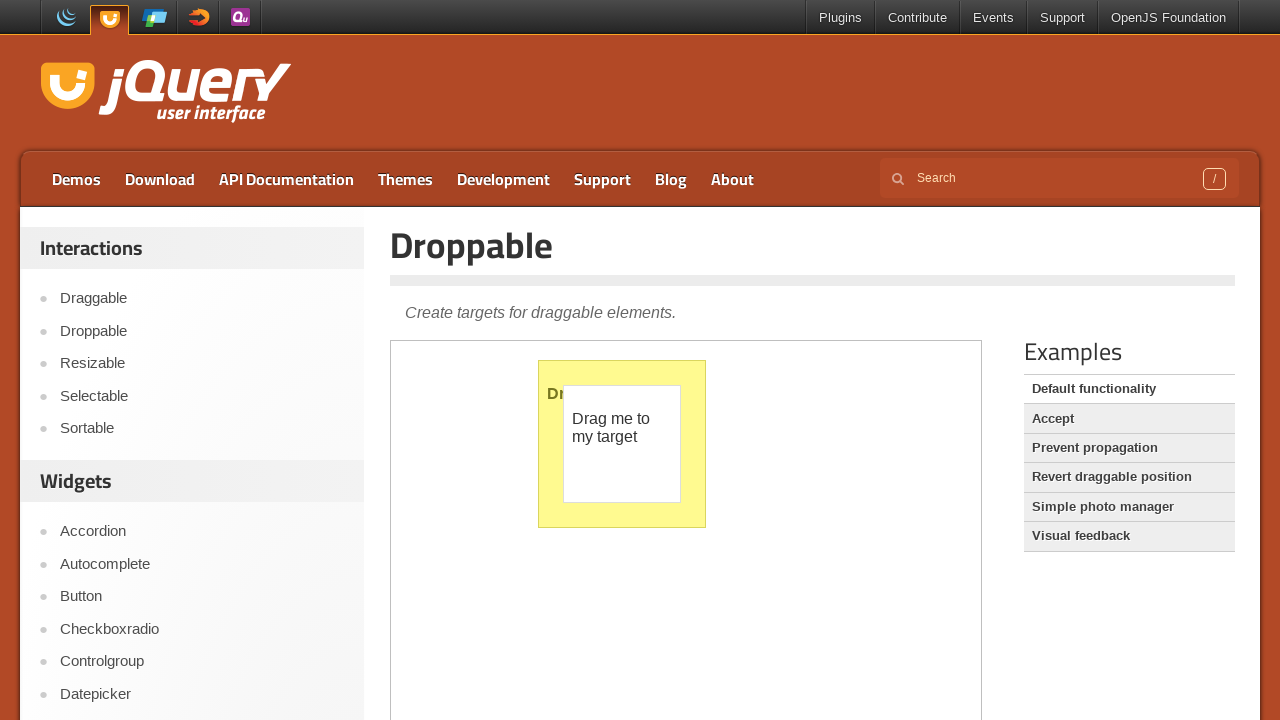

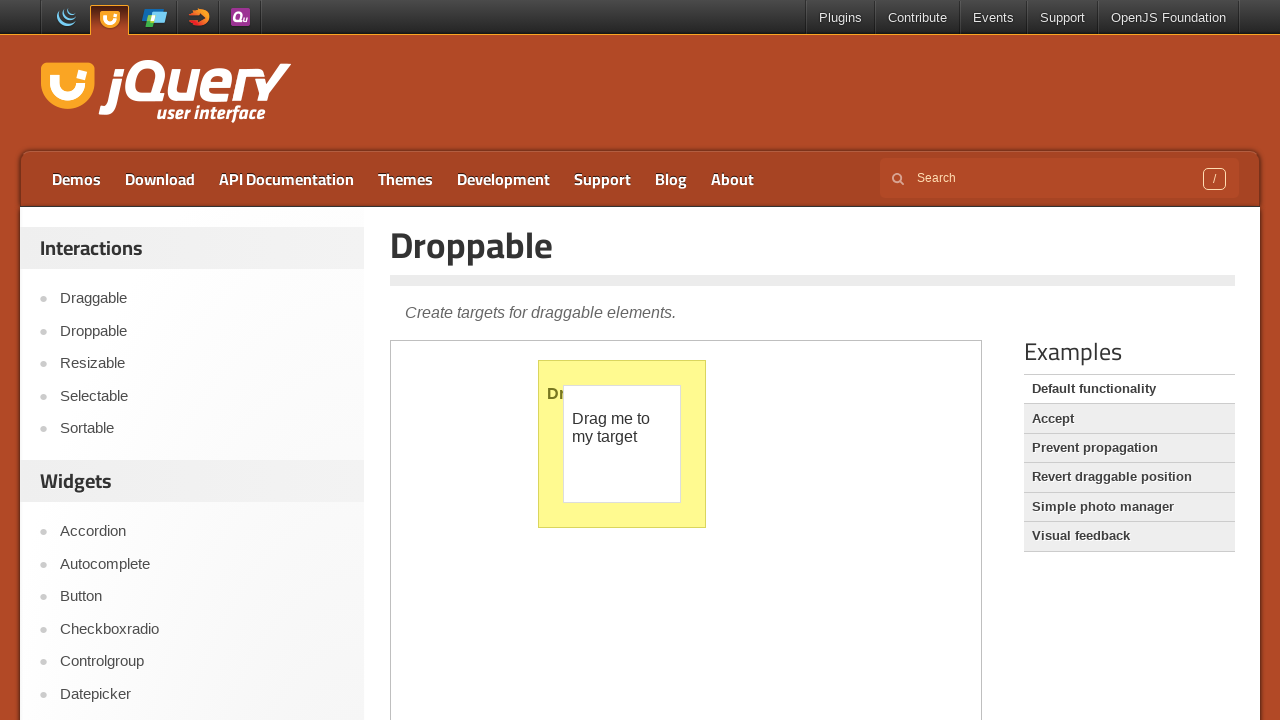